Tests navigation through XKCD comic pages by clicking next/prev buttons multiple times, then navigates to seleniumbase.io devices page to test URL input, and finally navigates through more XKCD comics.

Starting URL: https://xkcd.com/1512/

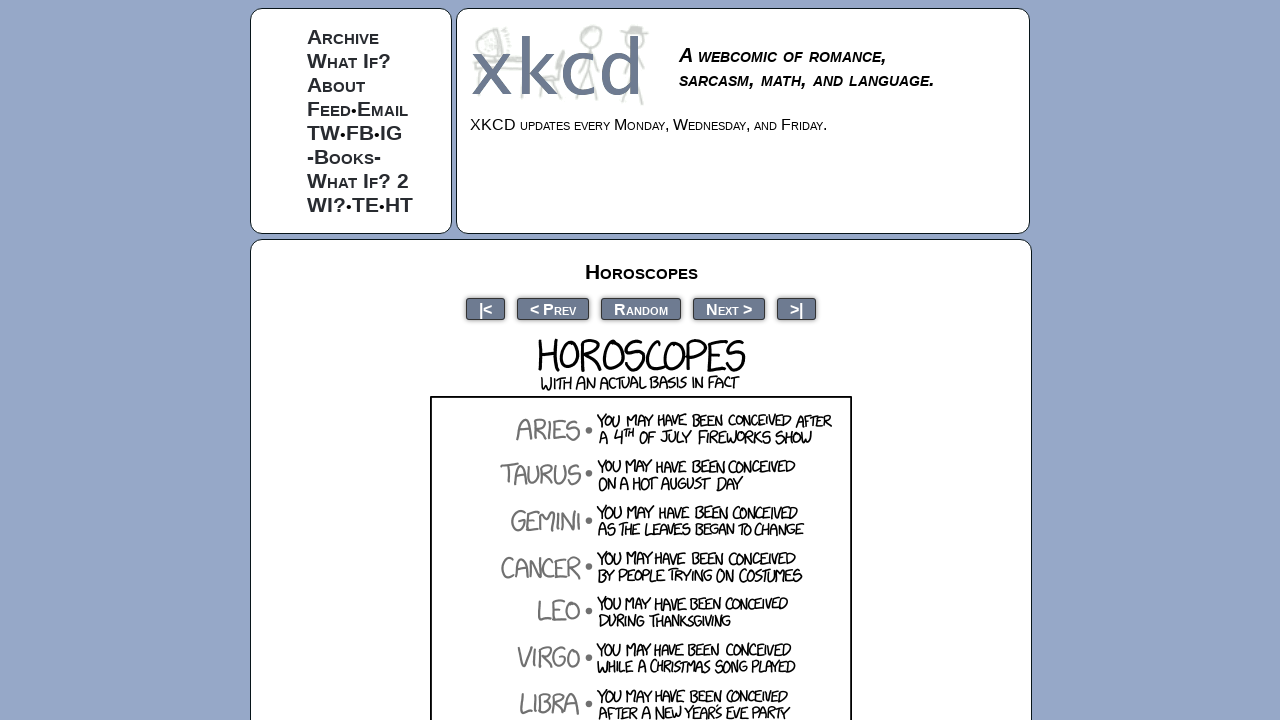

Clicked next button to navigate to next XKCD comic at (729, 308) on a[rel="next"]
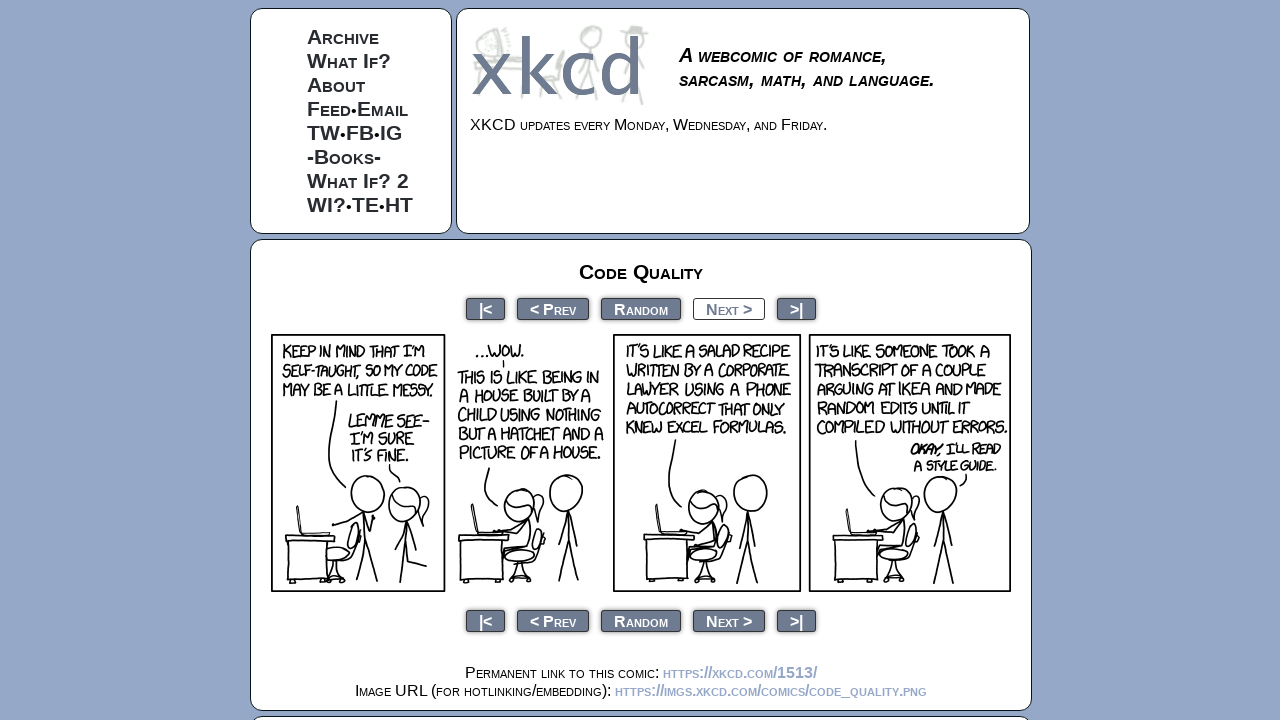

Clicked next button to navigate to next XKCD comic at (729, 308) on a[rel="next"]
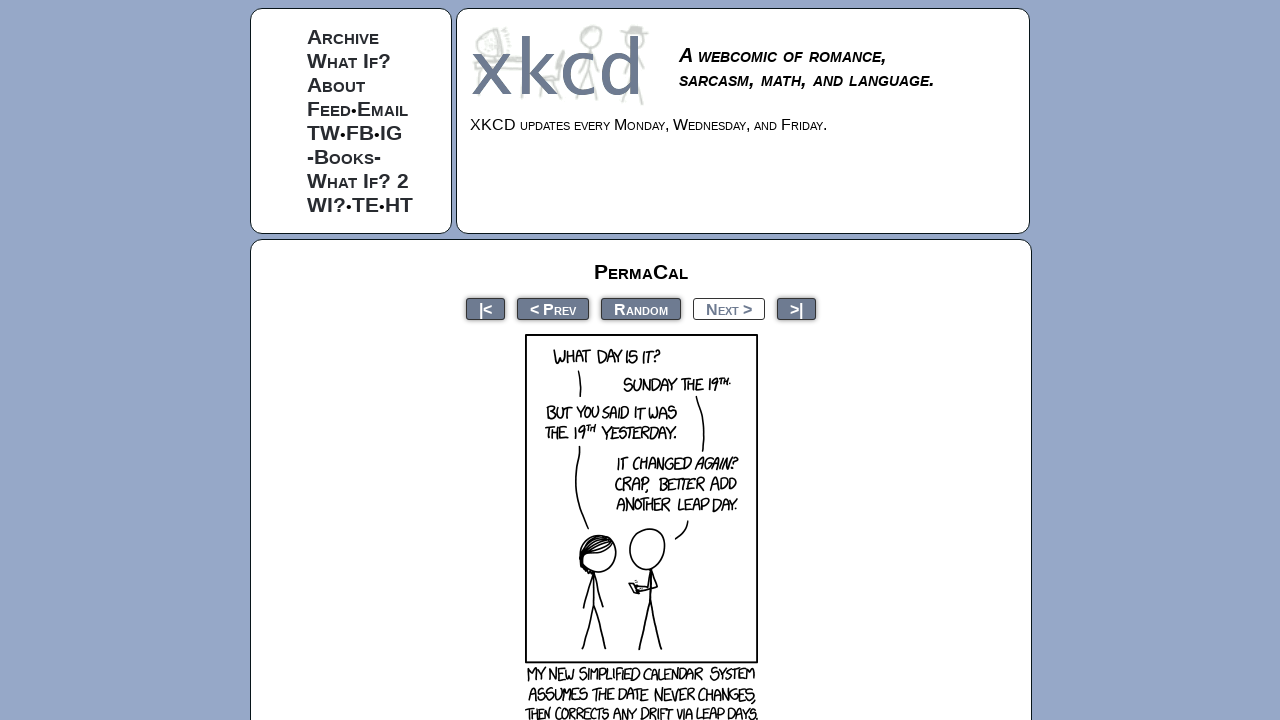

Clicked next button to navigate to next XKCD comic at (729, 308) on a[rel="next"]
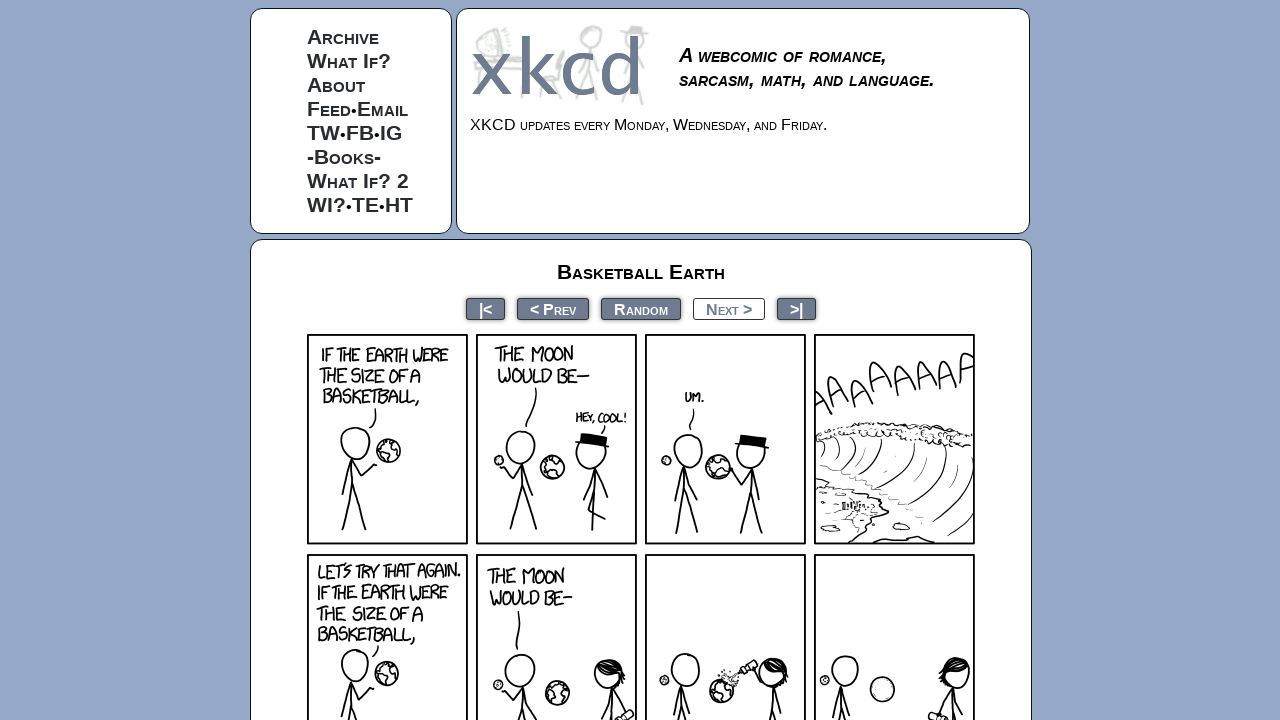

Clicked next button to navigate to next XKCD comic at (729, 308) on a[rel="next"]
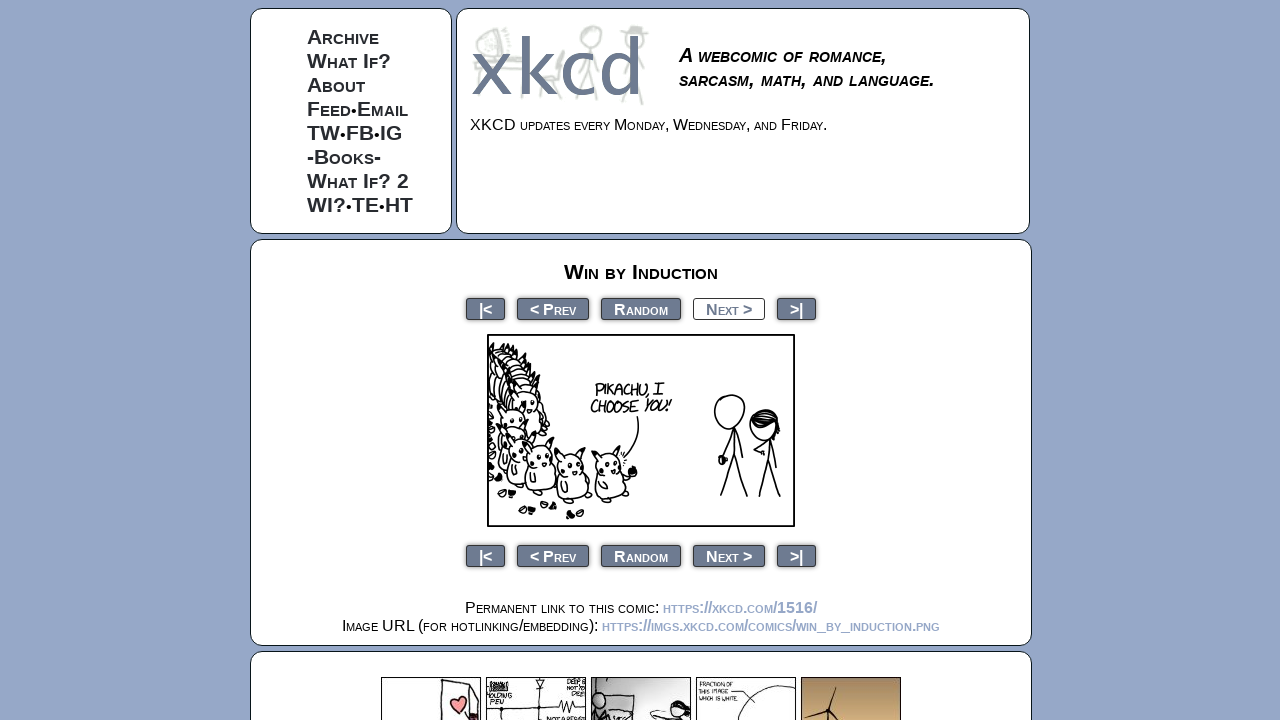

Clicked prev button to navigate to previous XKCD comic at (553, 308) on a[rel="prev"]
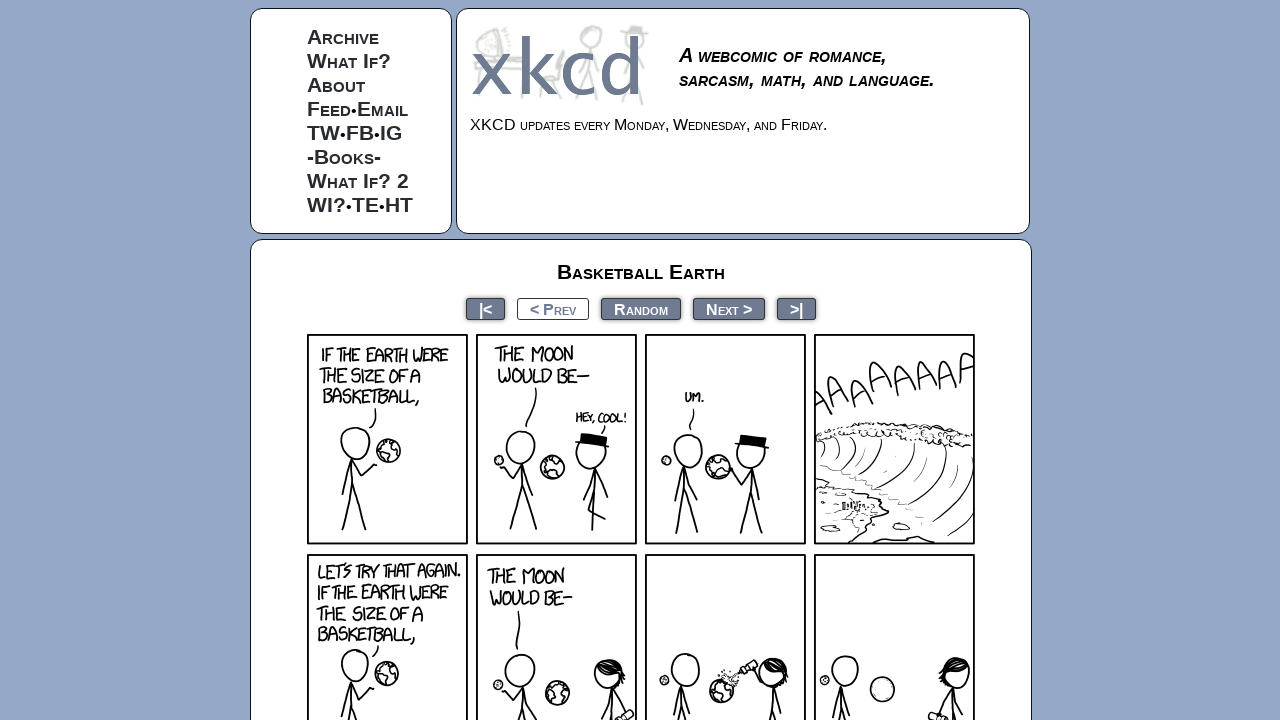

Clicked prev button to navigate to previous XKCD comic at (553, 308) on a[rel="prev"]
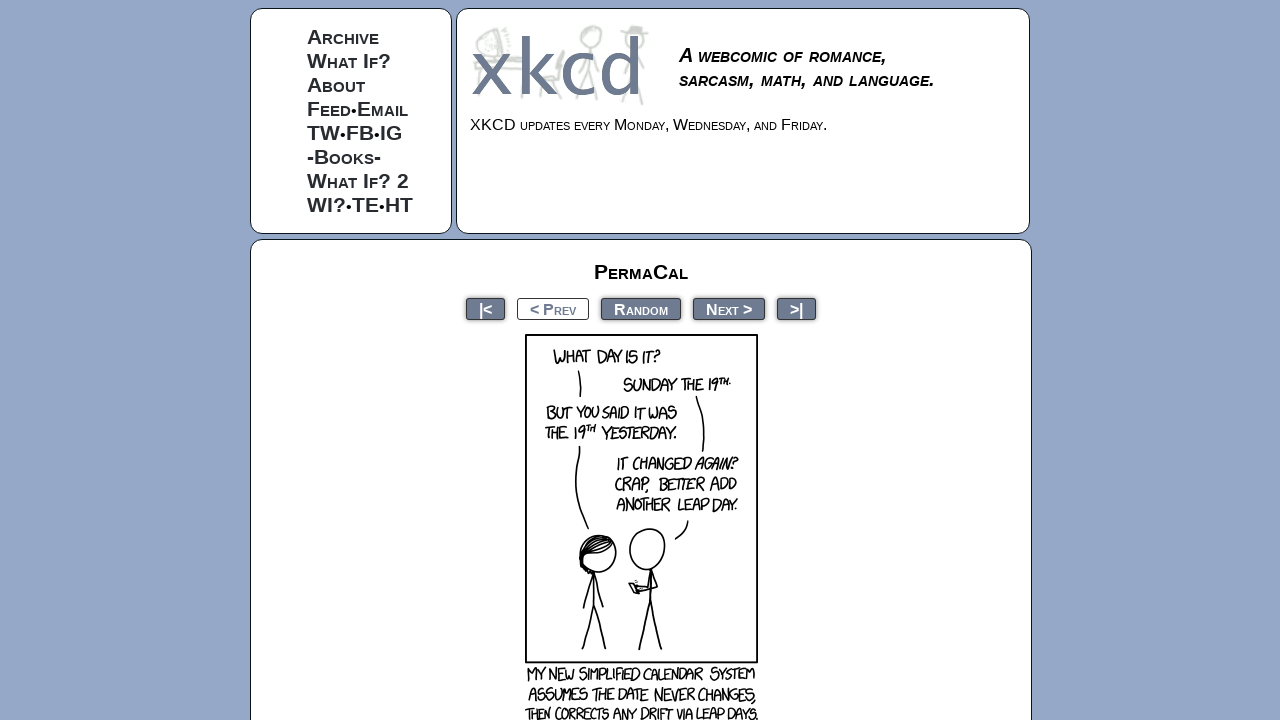

Clicked prev button to navigate to previous XKCD comic at (553, 308) on a[rel="prev"]
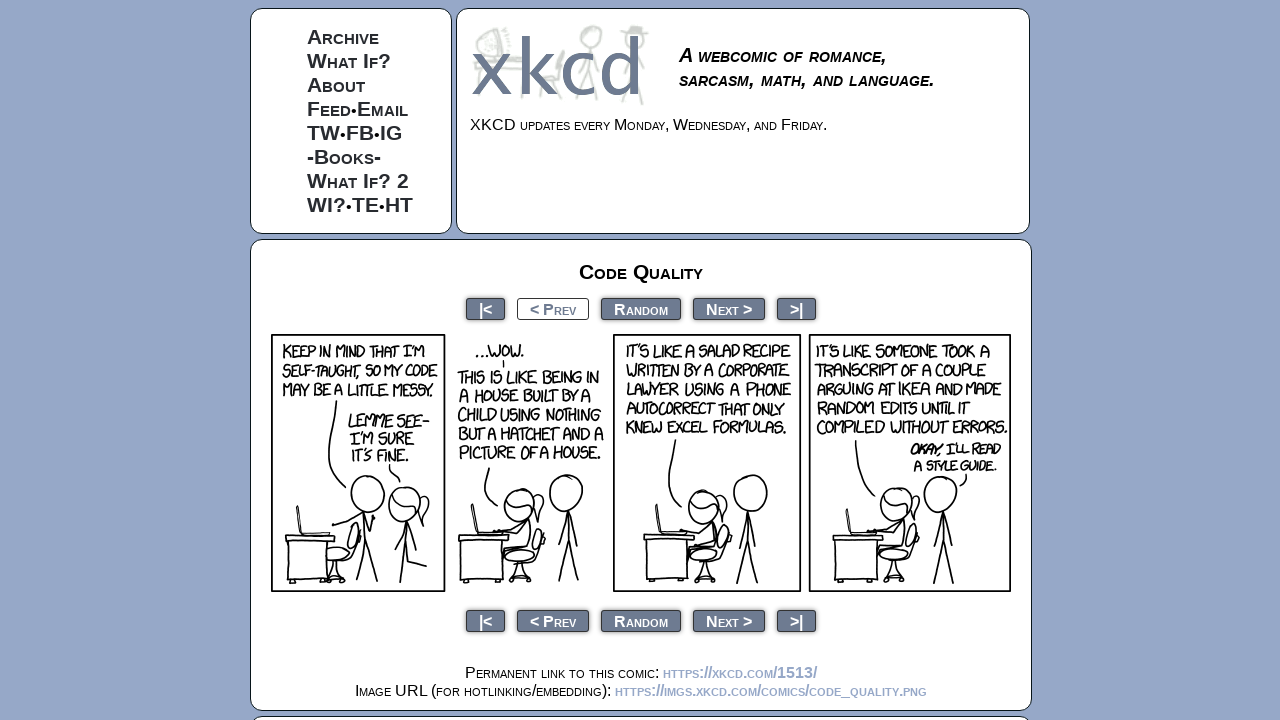

Navigated to XKCD comic 1520
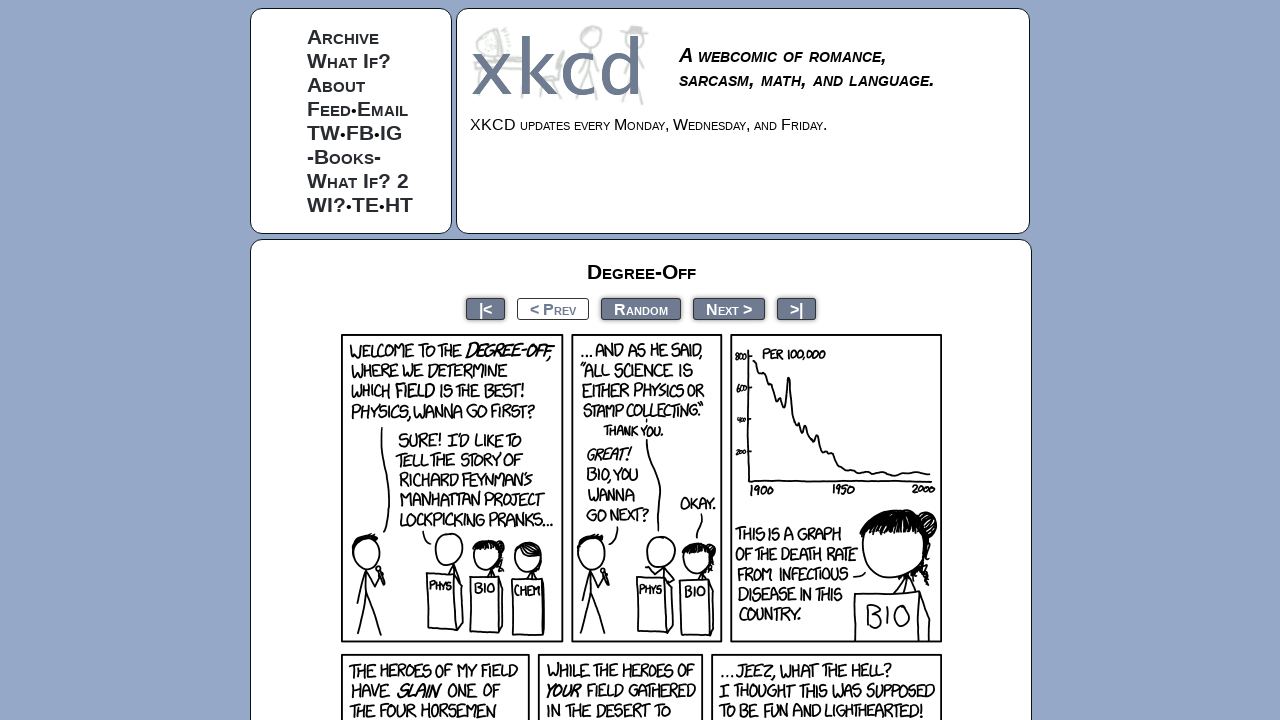

Clicked next button to navigate to next XKCD comic at (729, 308) on a[rel="next"]
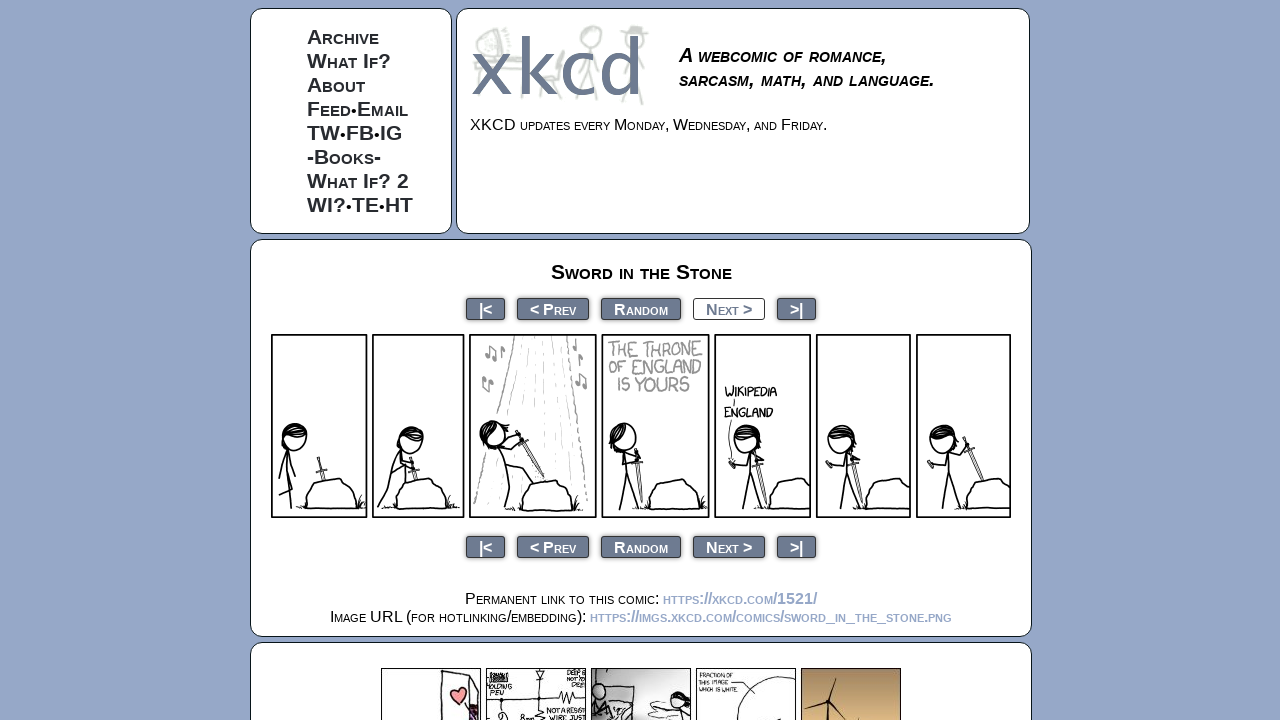

Clicked next button to navigate to next XKCD comic at (729, 308) on a[rel="next"]
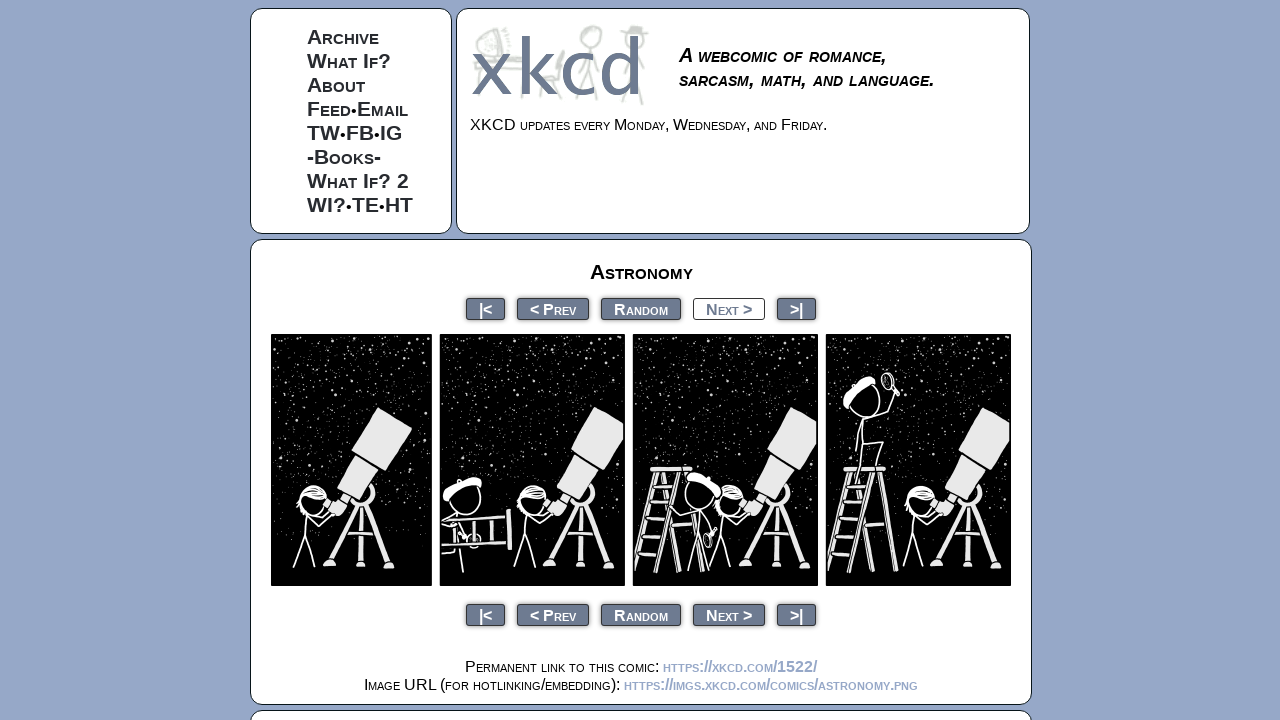

Clicked next button once more to navigate to next XKCD comic at (729, 308) on a[rel="next"]
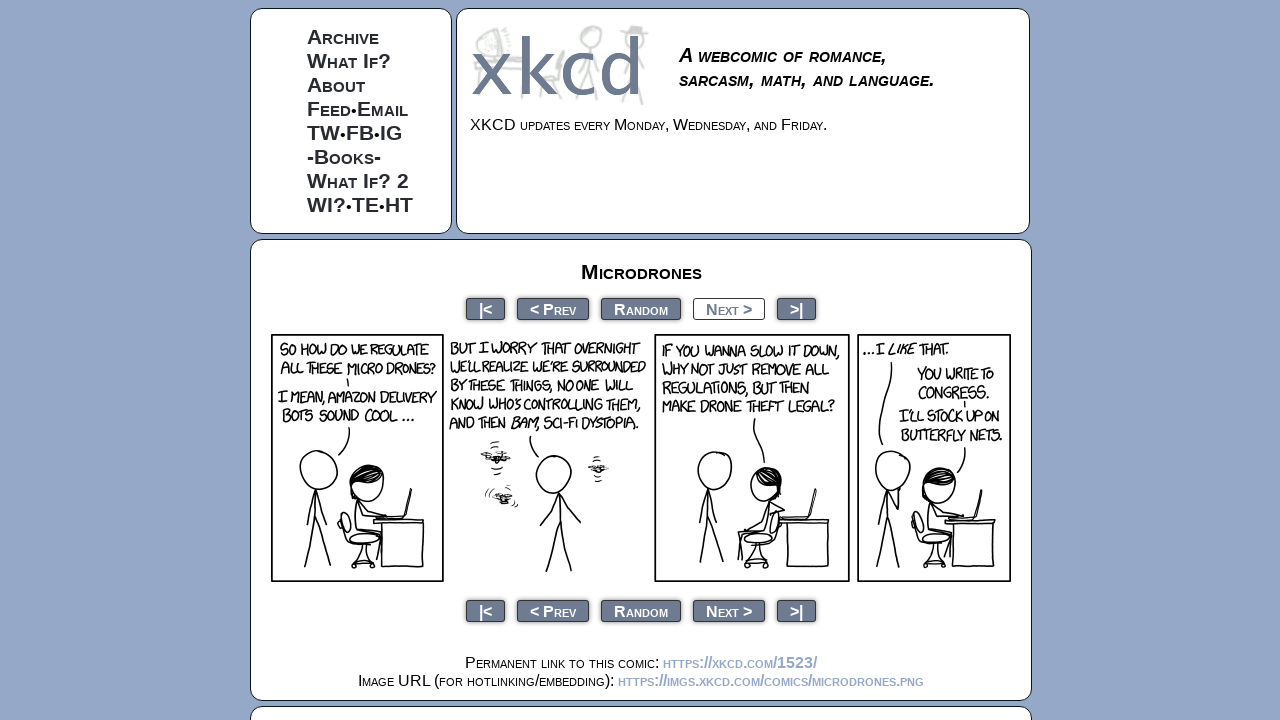

Navigated to SeleniumBase devices page
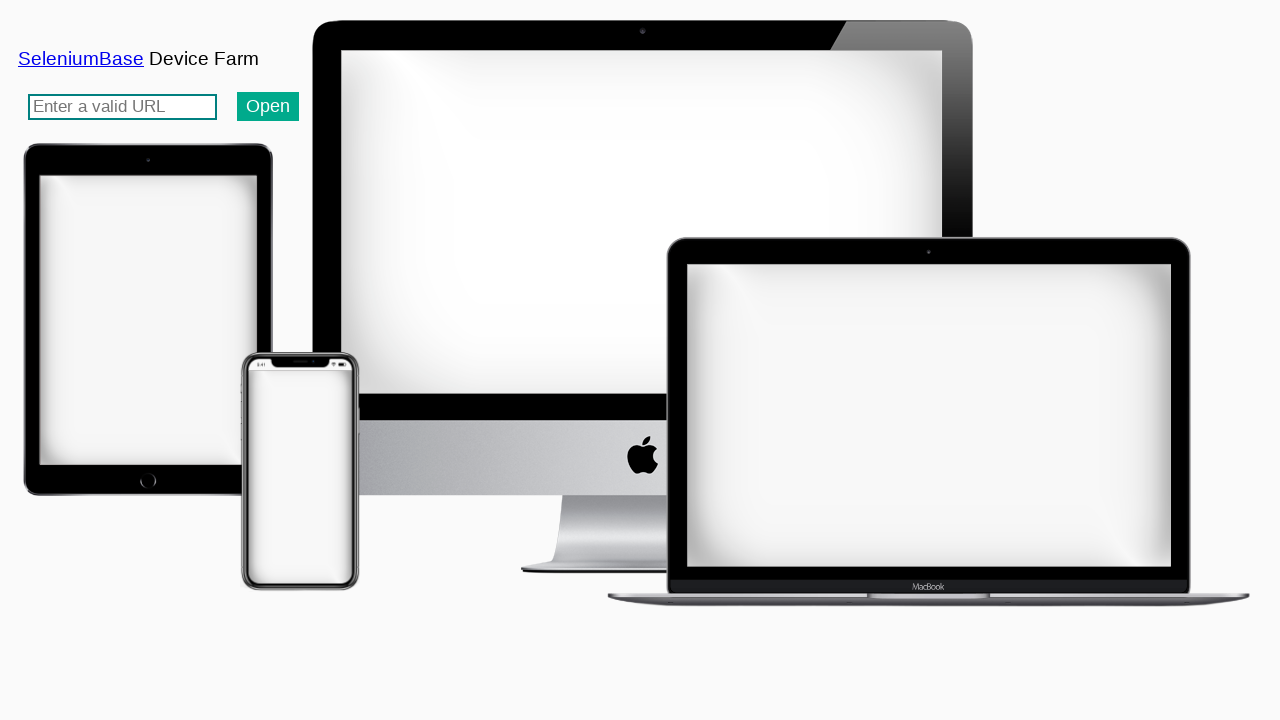

Filled URL input field with 'seleniumbase.io/error_page' on input#urlInput
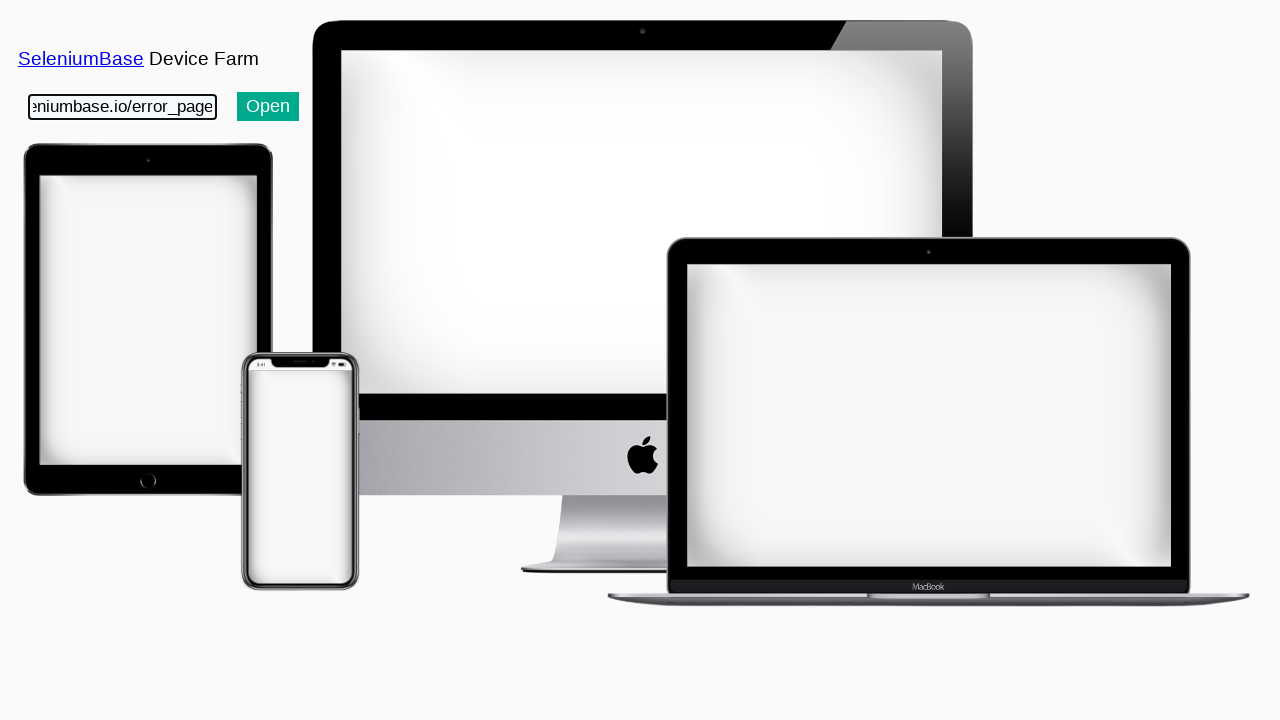

Pressed Enter to submit URL input on input#urlInput
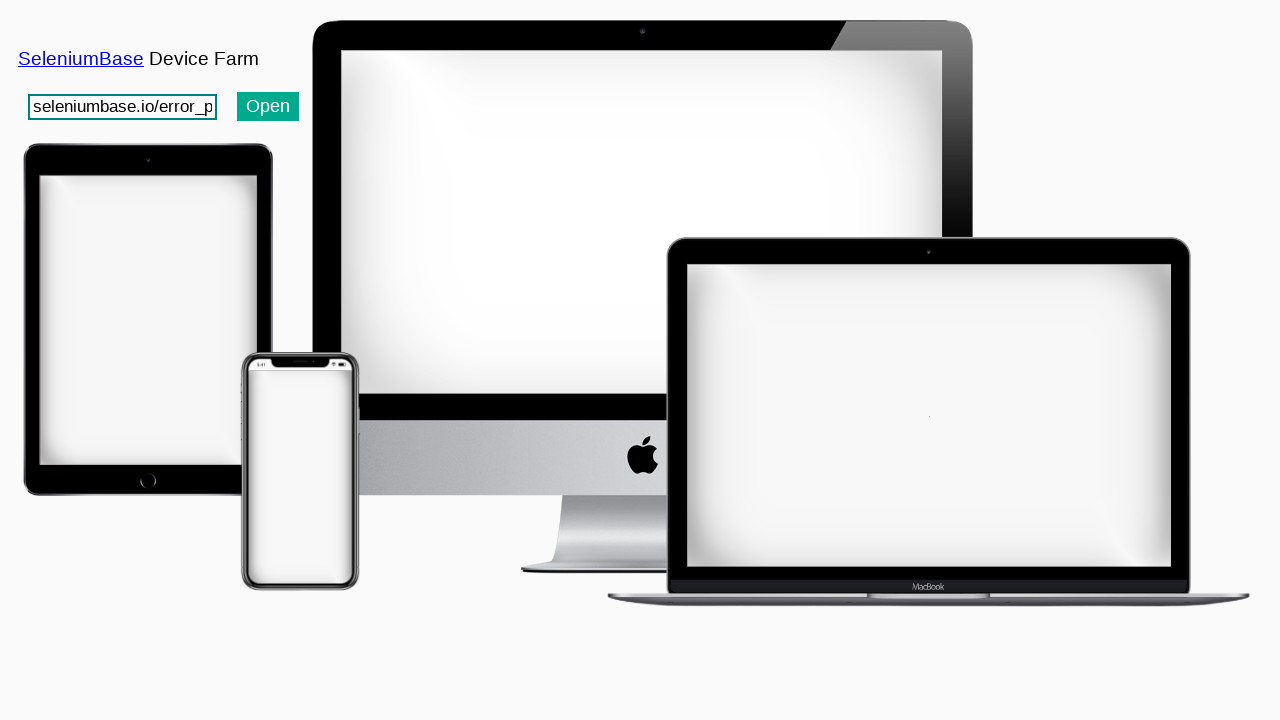

Navigated to XKCD comic 213
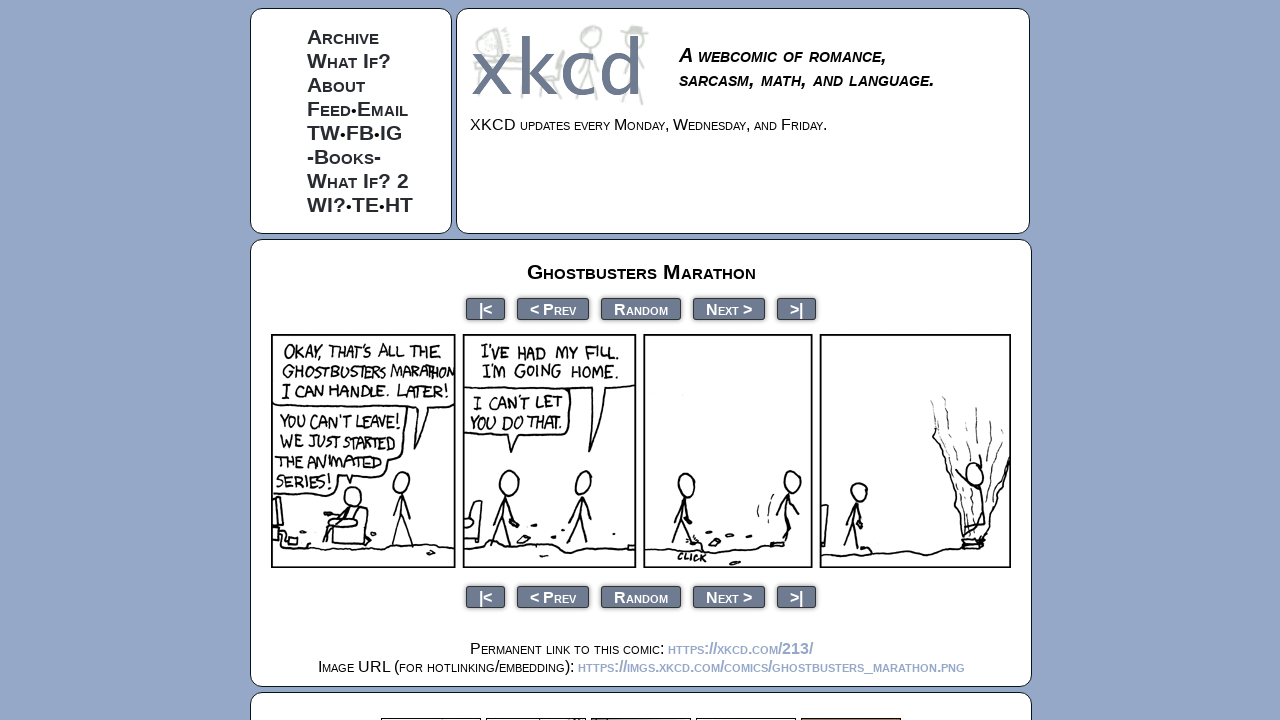

Clicked prev button to navigate to previous XKCD comic at (553, 308) on a[rel="prev"]
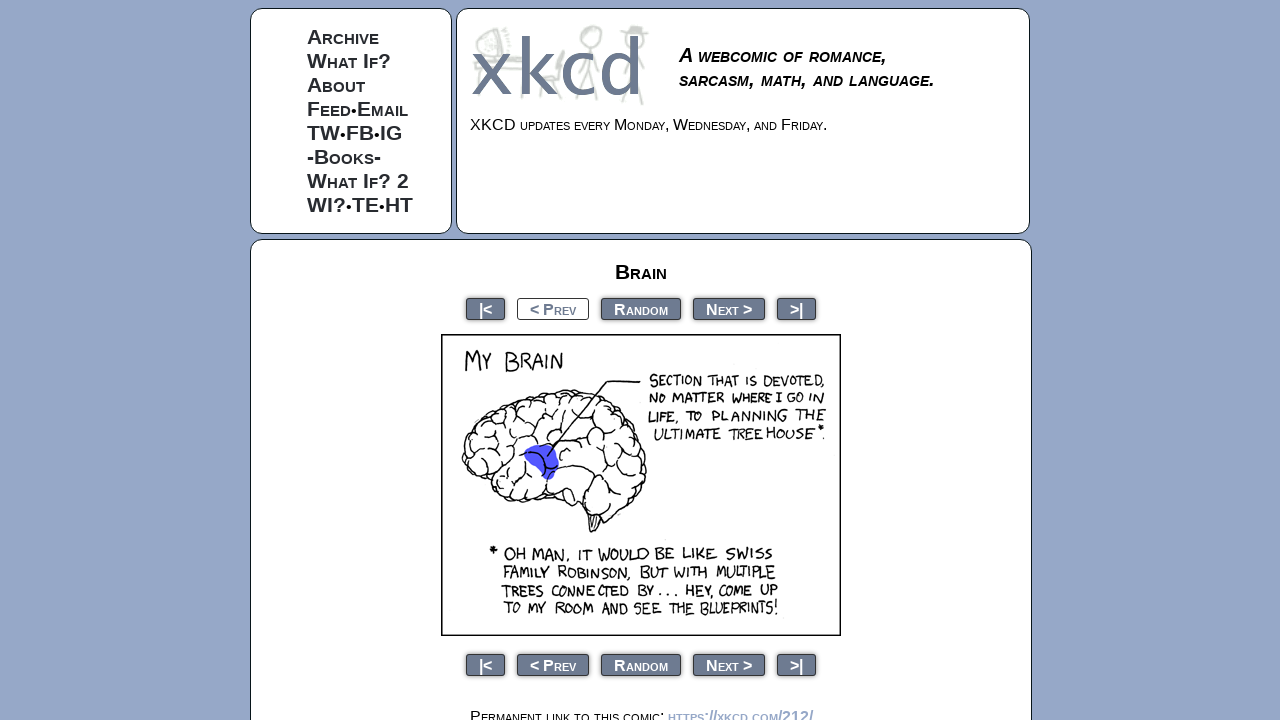

Clicked prev button to navigate to previous XKCD comic at (553, 308) on a[rel="prev"]
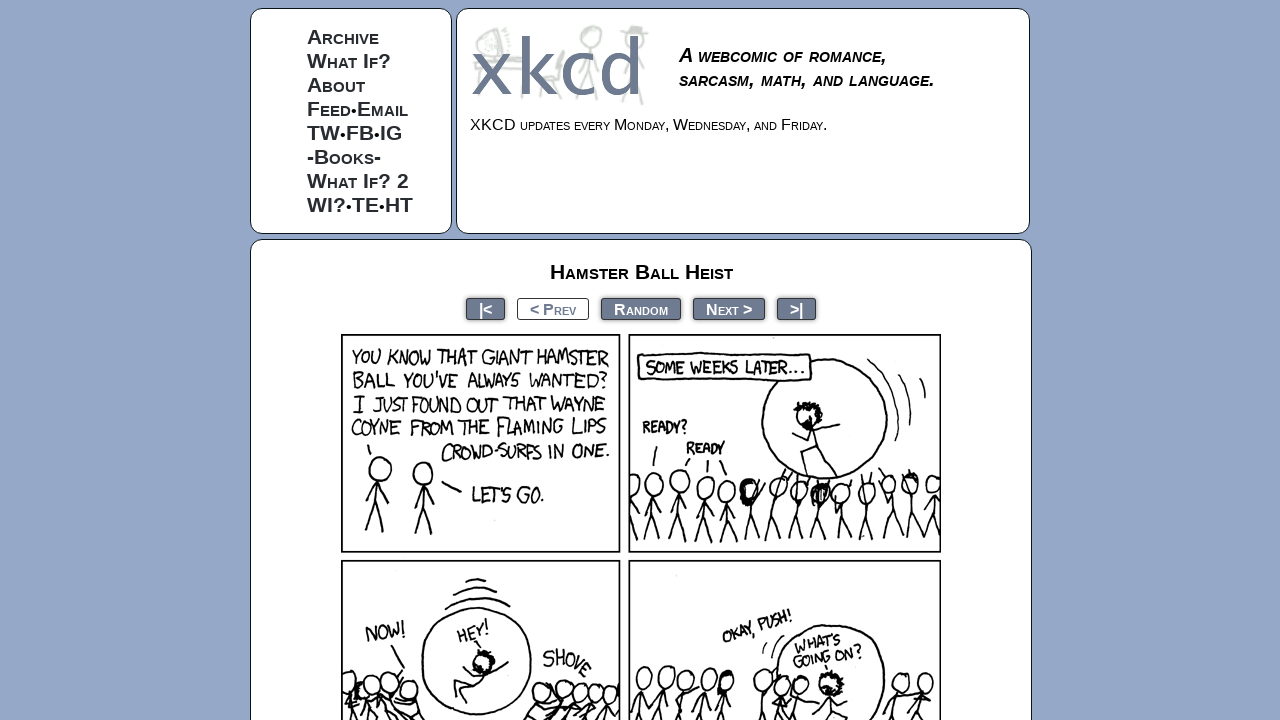

Clicked prev button to navigate to previous XKCD comic at (553, 308) on a[rel="prev"]
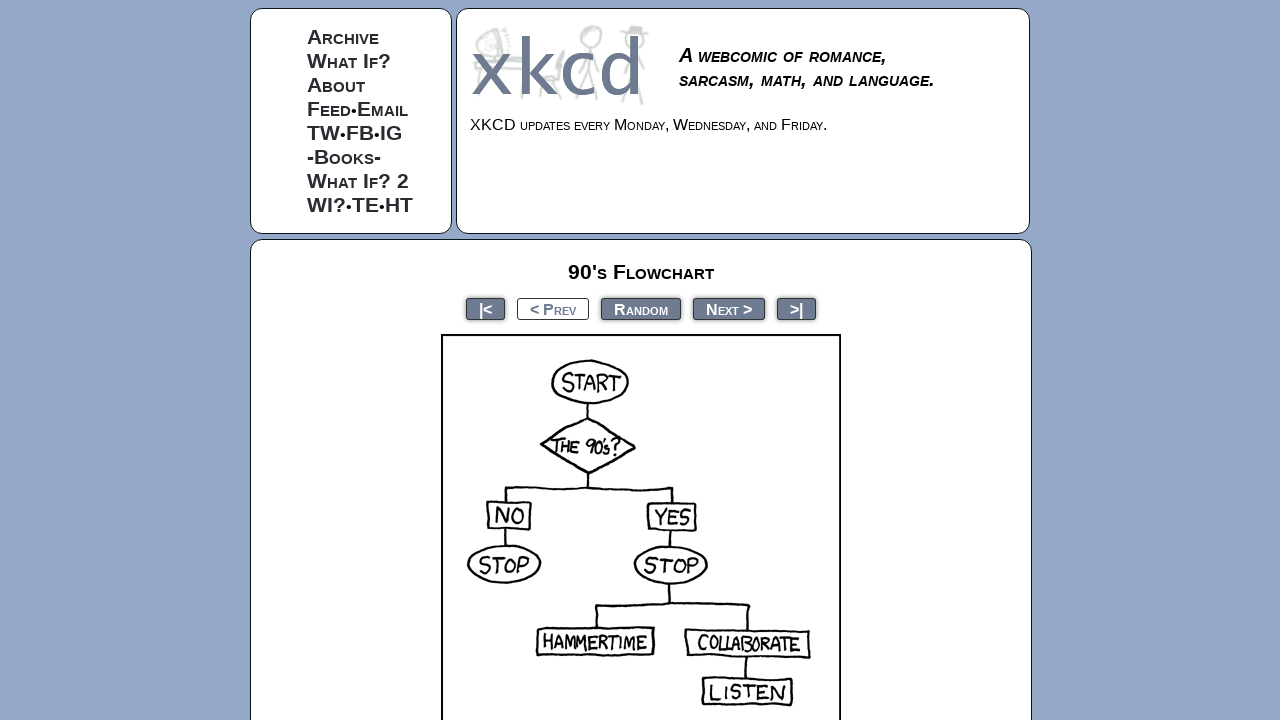

Clicked prev button to navigate to previous XKCD comic at (553, 308) on a[rel="prev"]
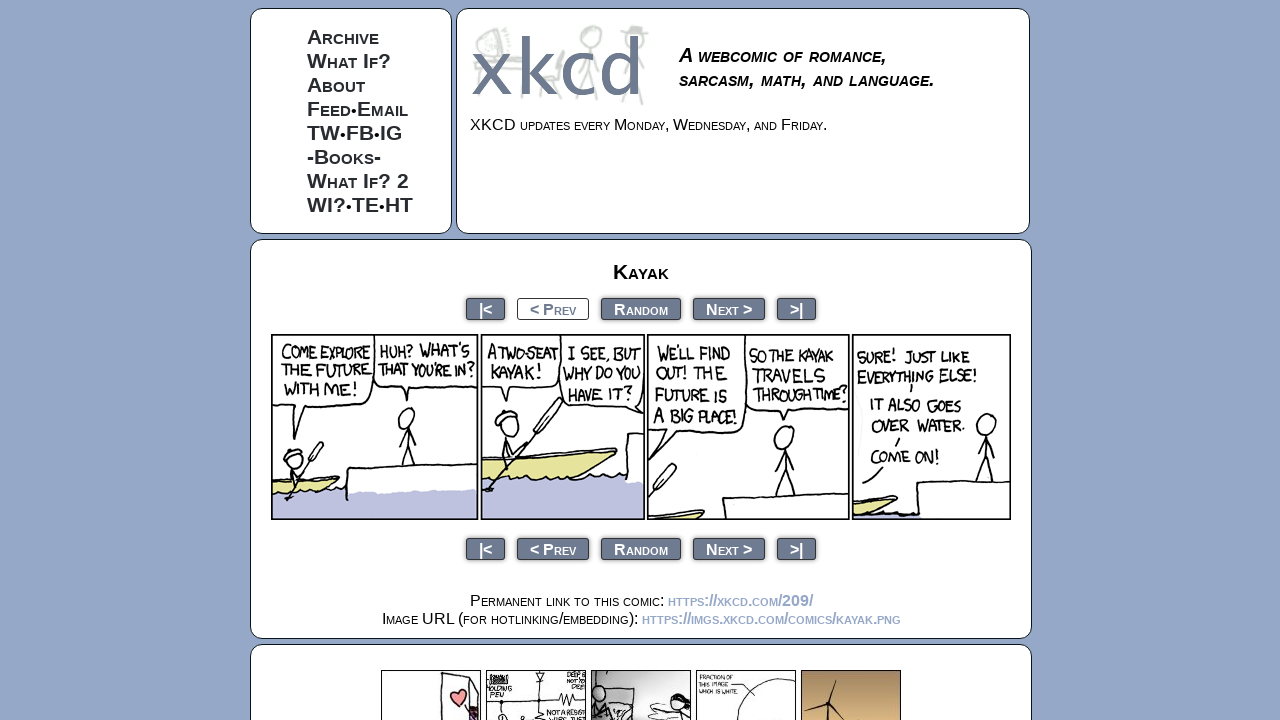

Clicked prev button to navigate to previous XKCD comic at (553, 308) on a[rel="prev"]
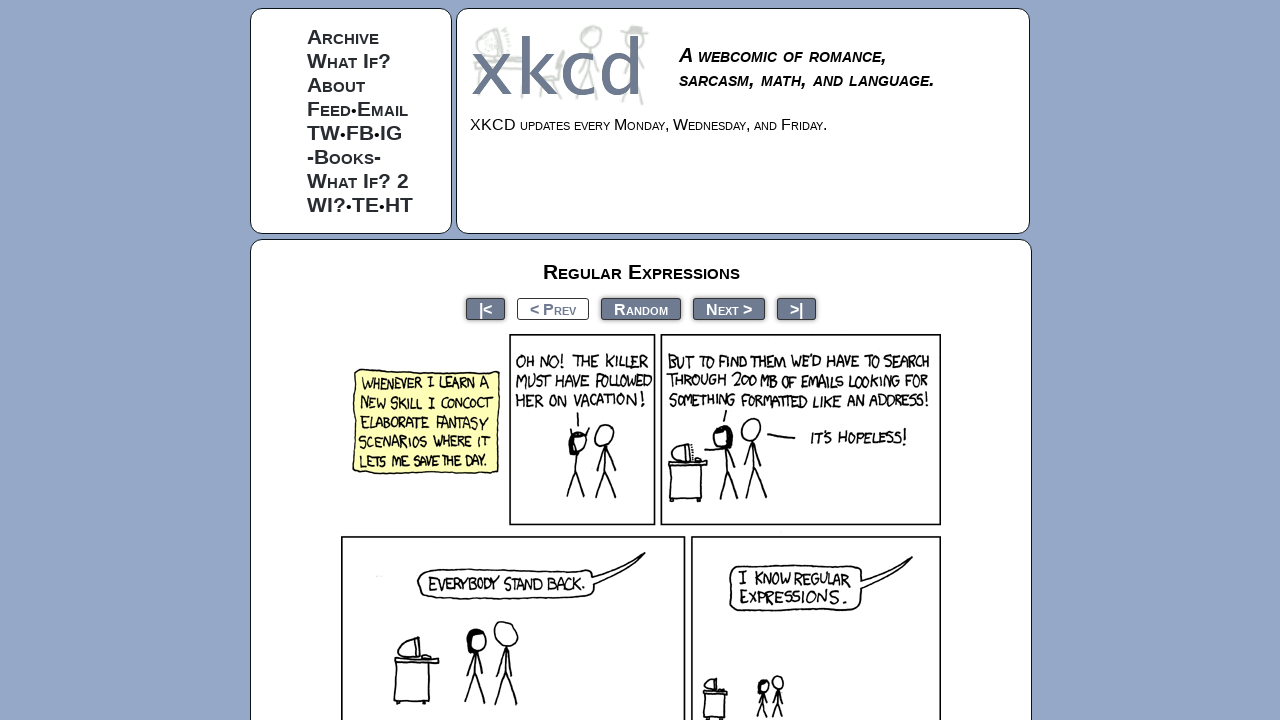

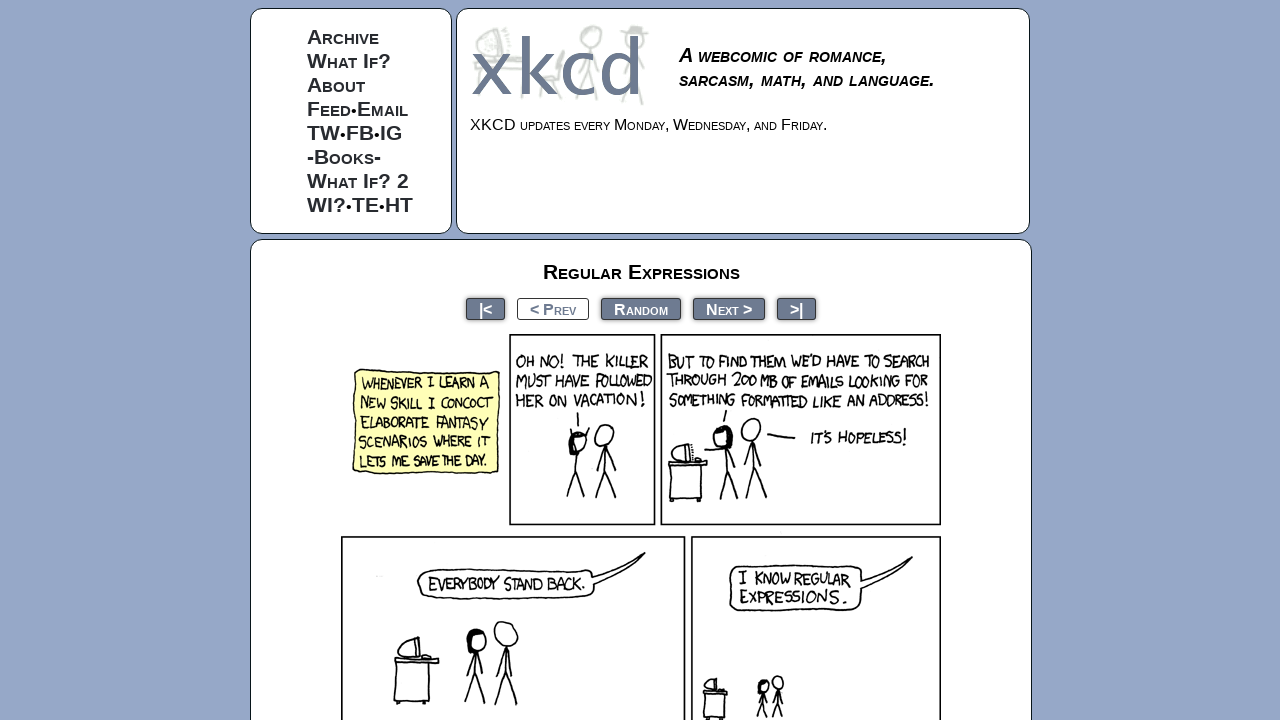